Tests that the categories panel displays all expected category options

Starting URL: https://www.demoblaze.com/

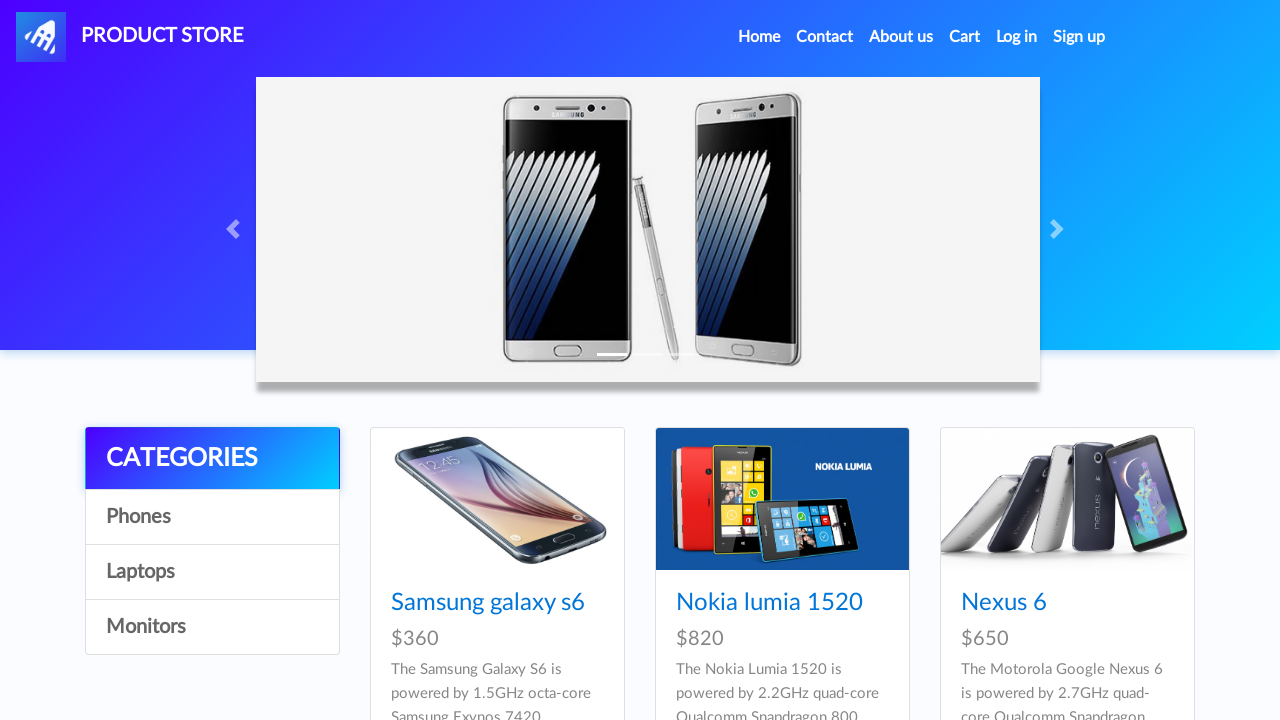

Page loaded with networkidle state
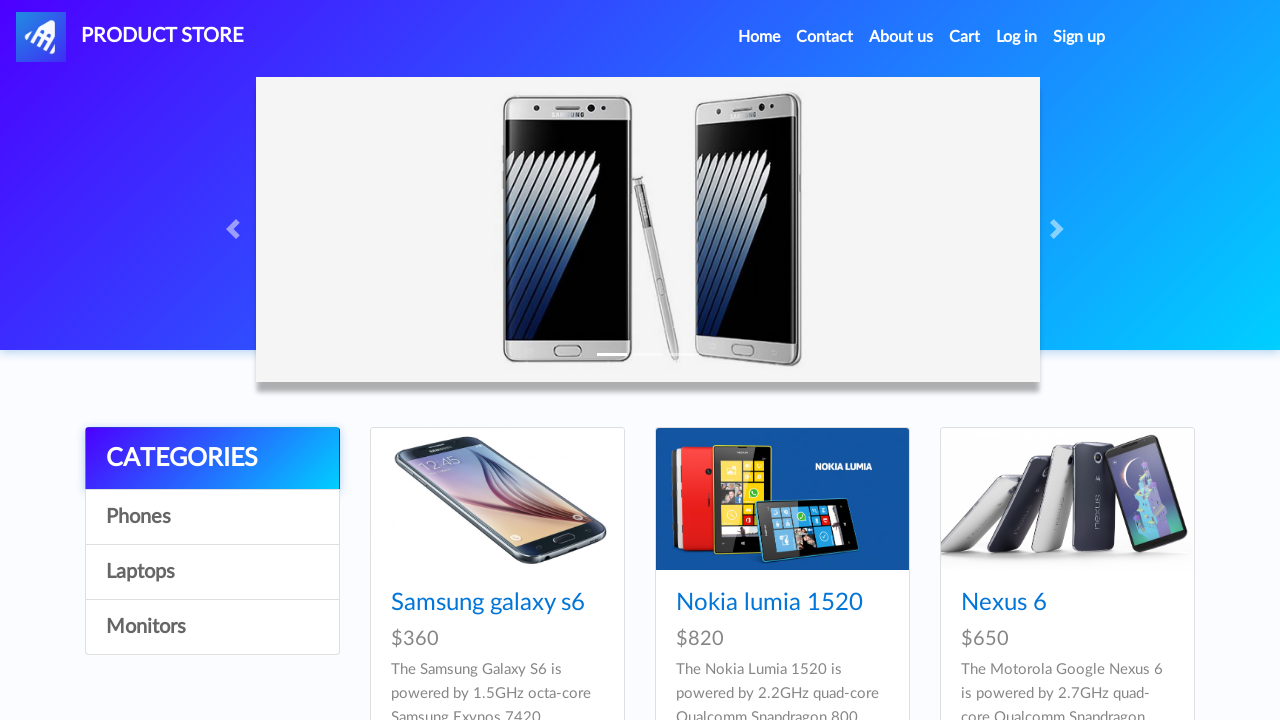

CATEGORIES header element is visible in the categories panel
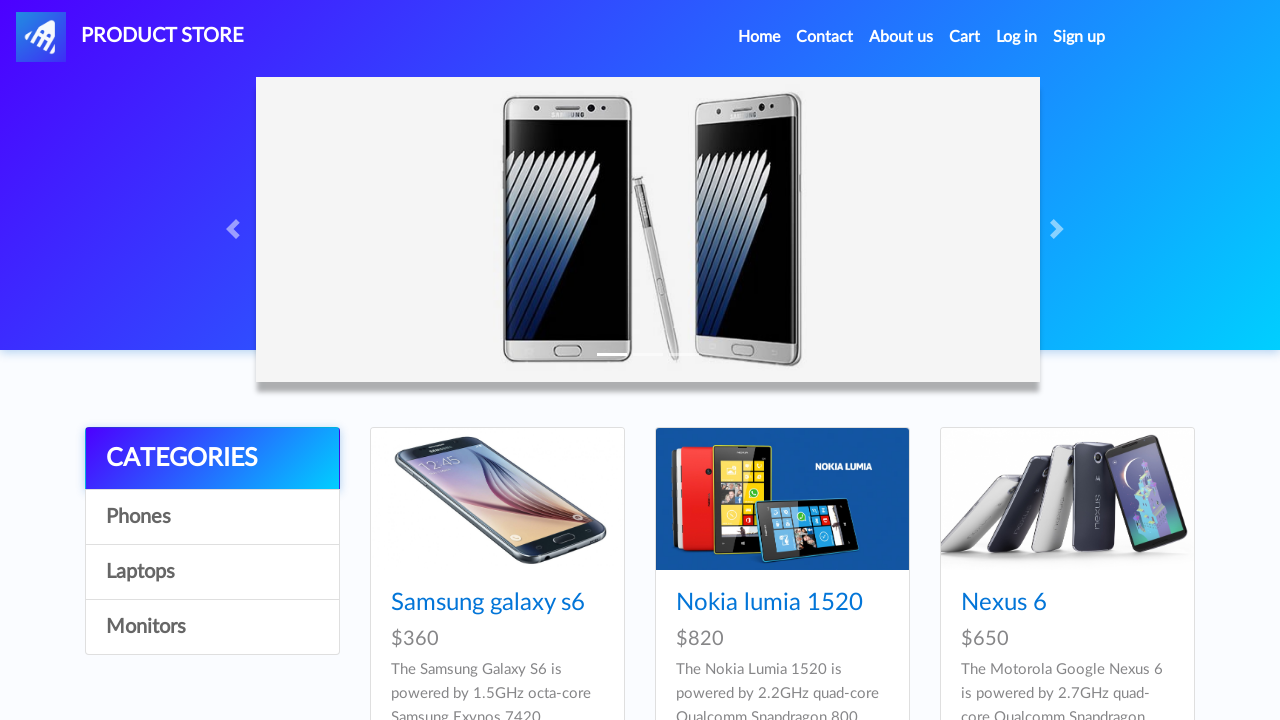

Phones category option is displayed in the categories panel
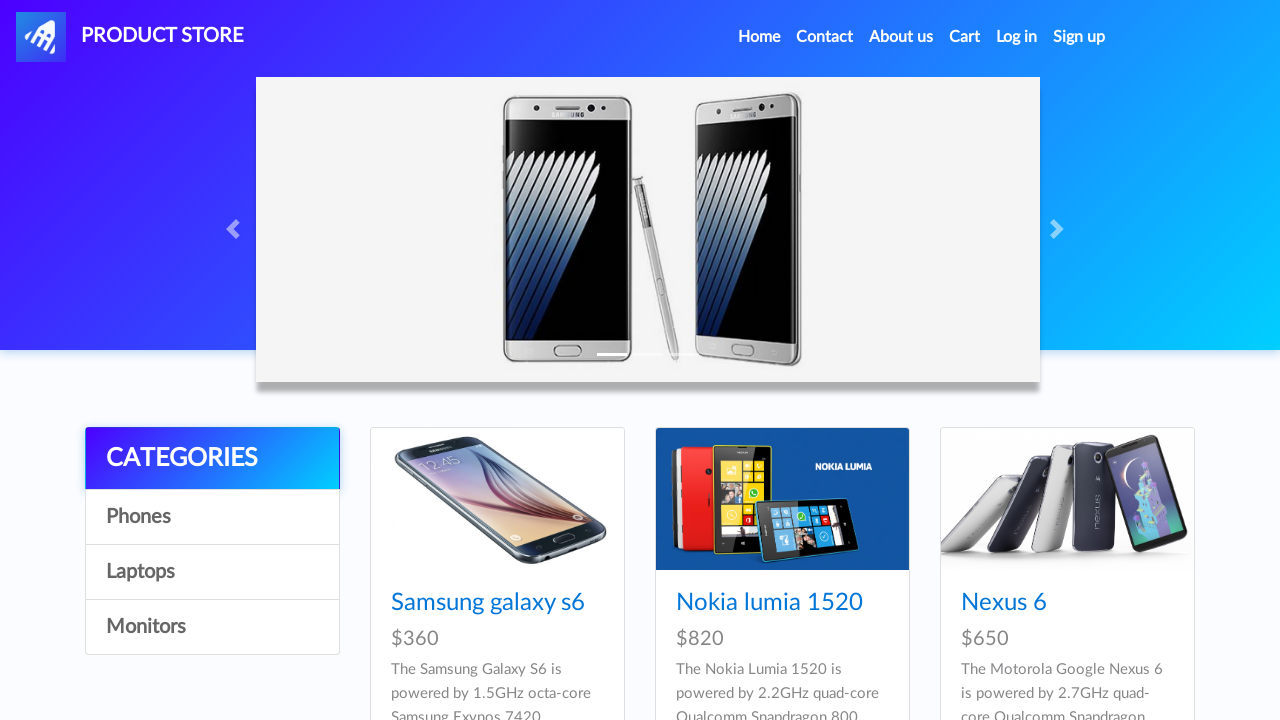

Laptops category option is displayed in the categories panel
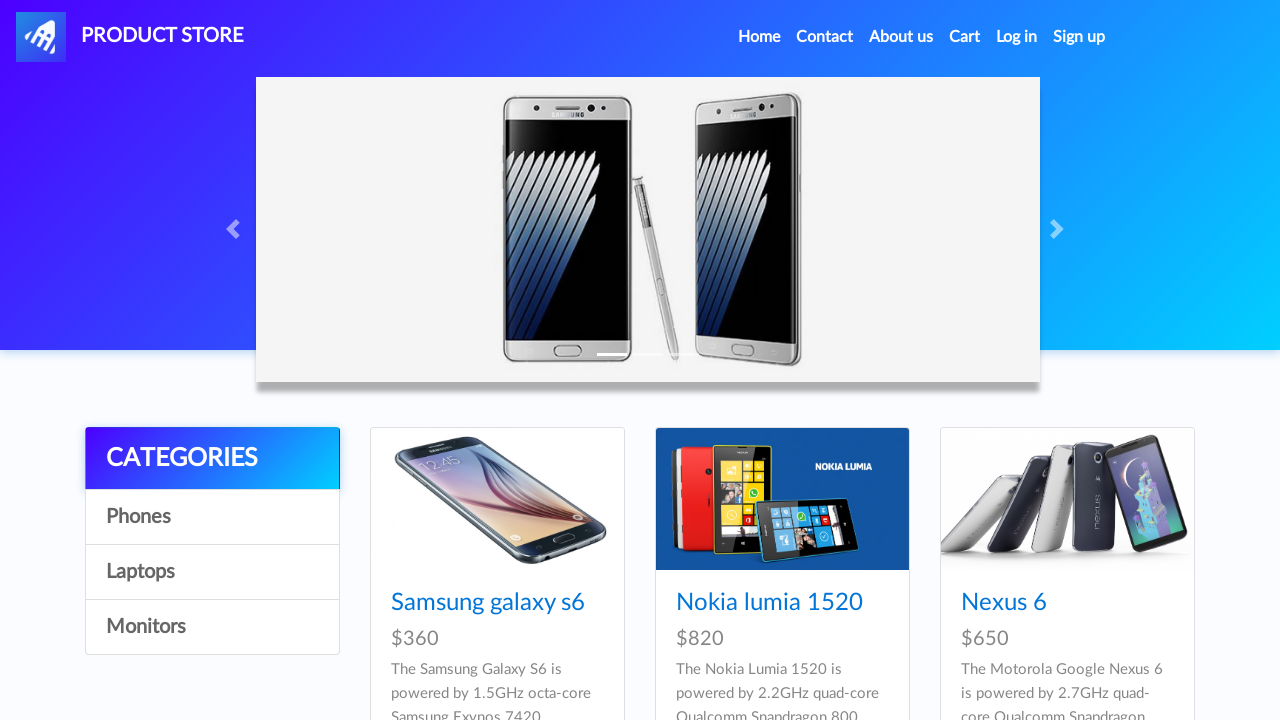

Monitors category option is displayed in the categories panel
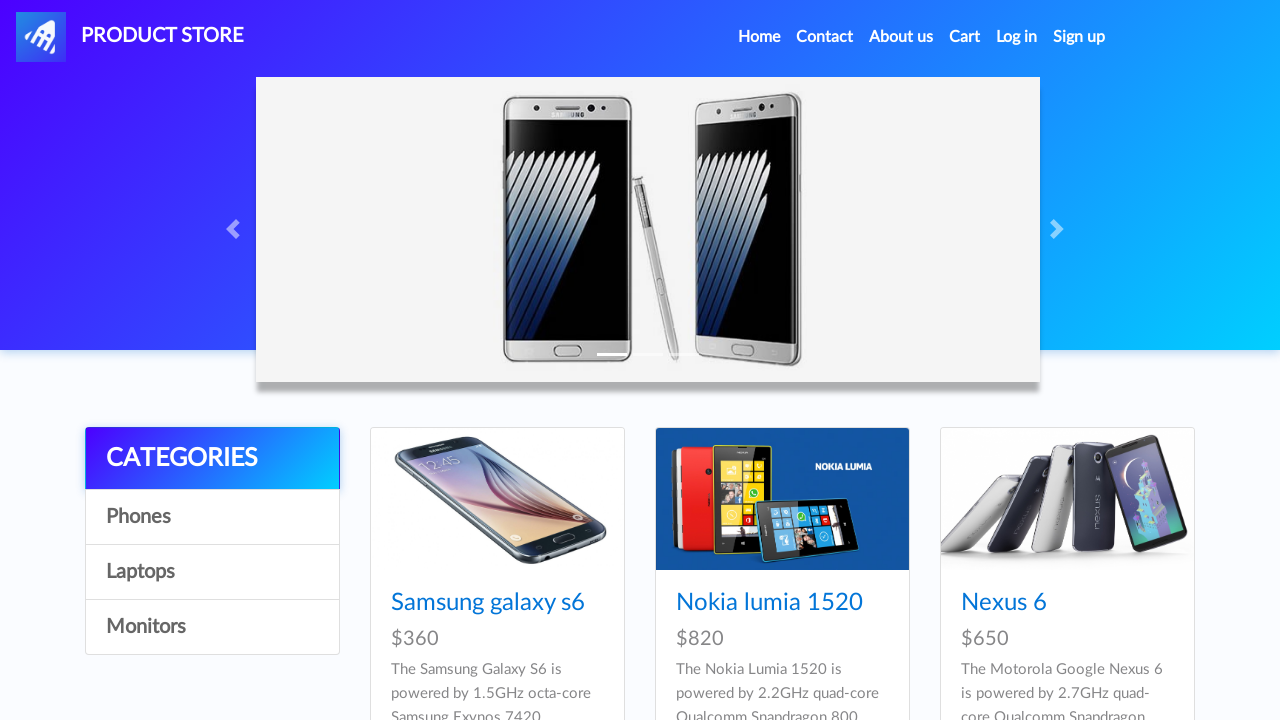

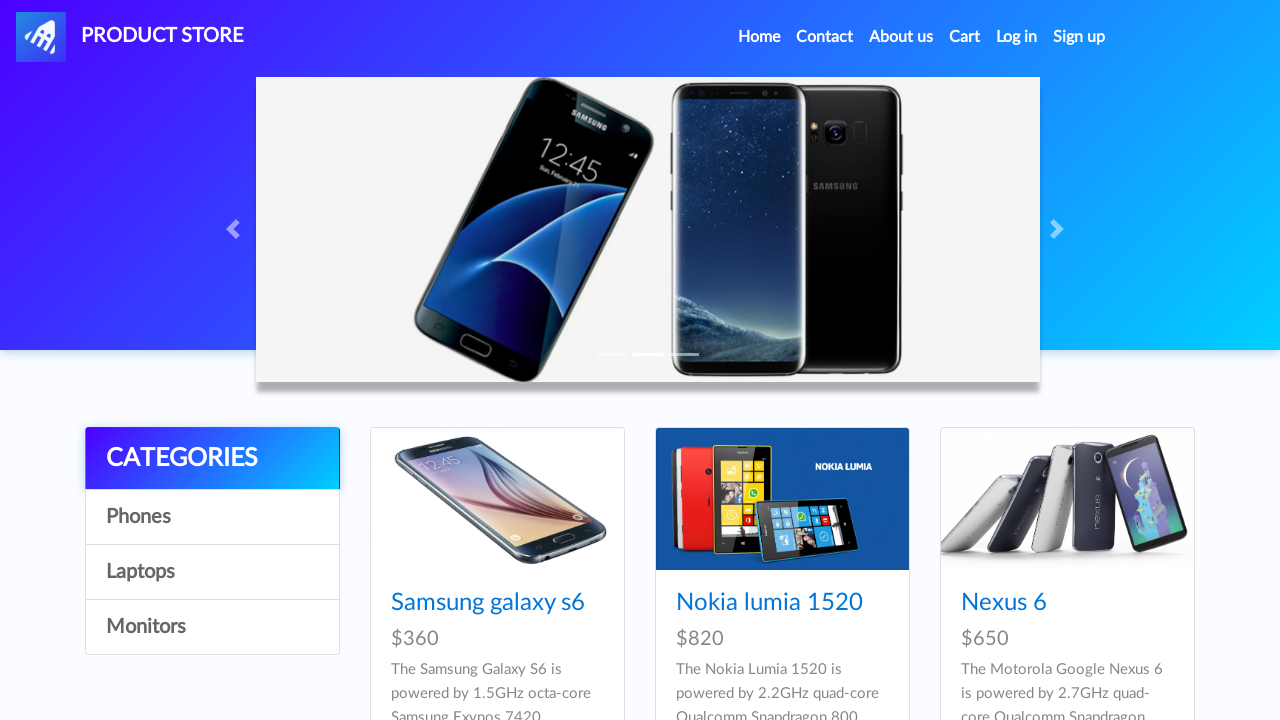